Opens the CellphoneS homepage and verifies the page title contains "CellphoneS"

Starting URL: https://cellphones.com.vn

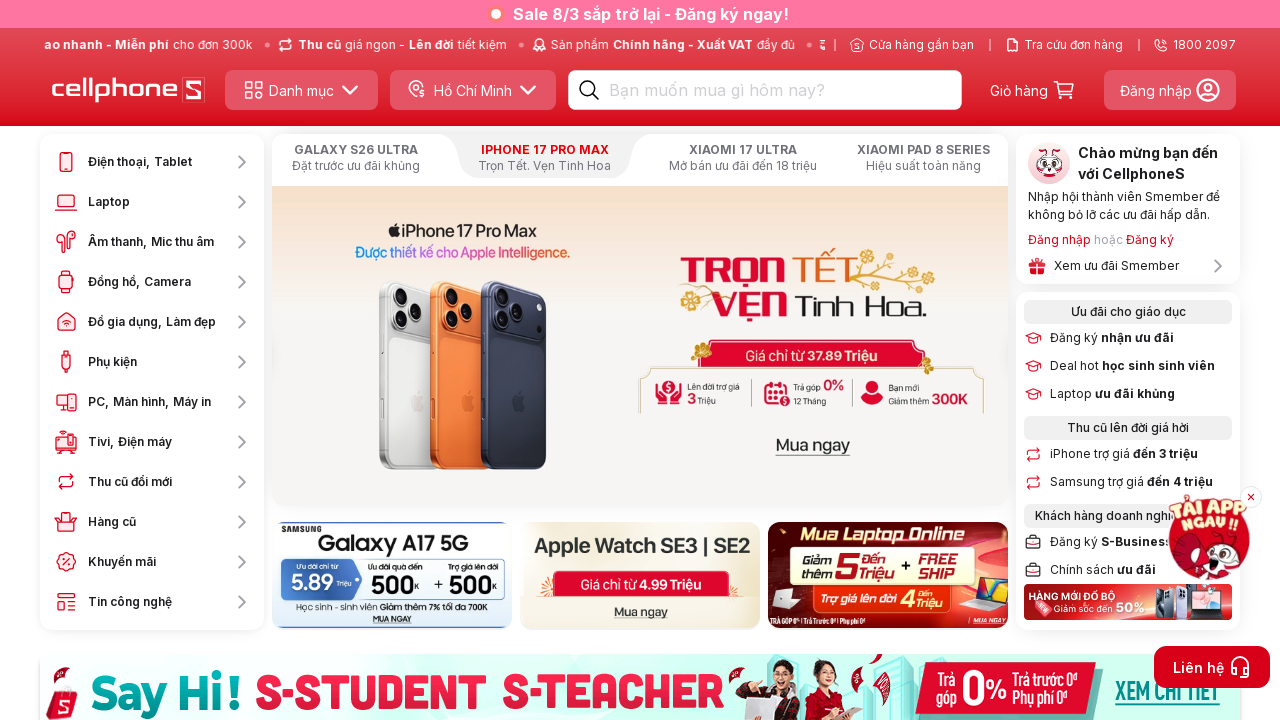

Waited for page DOM content to load
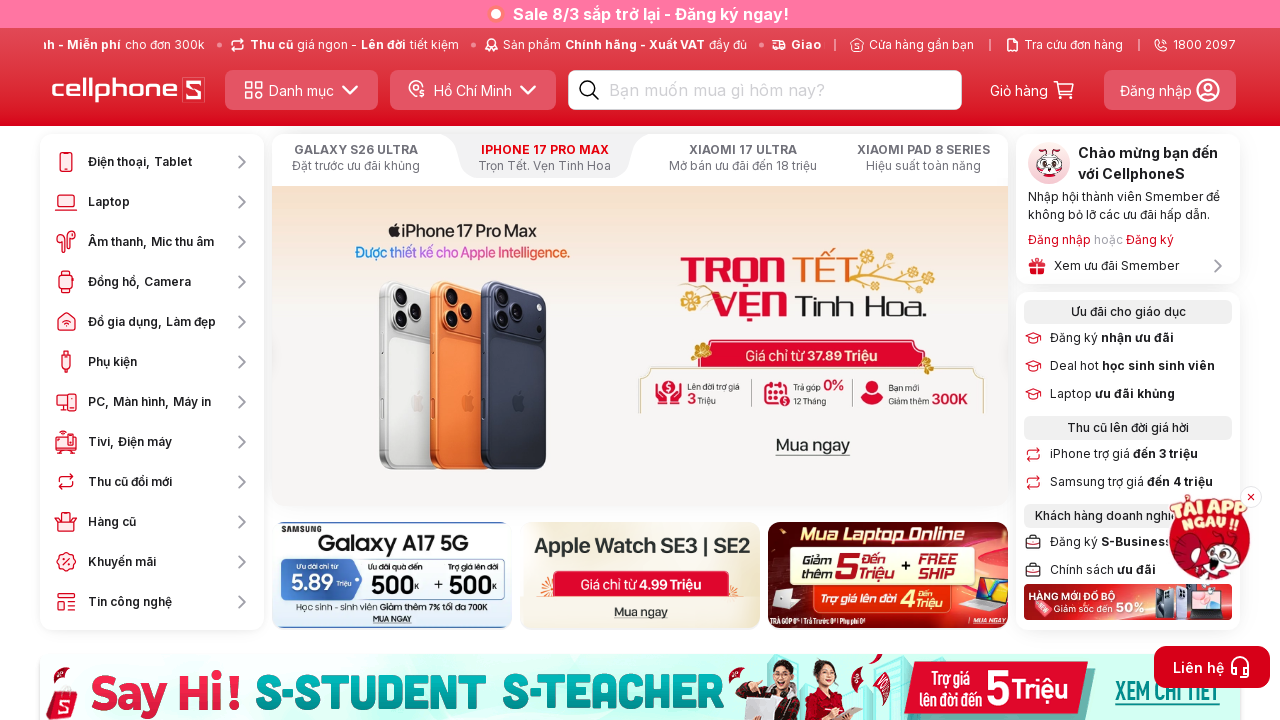

Verified page title contains 'CellphoneS'
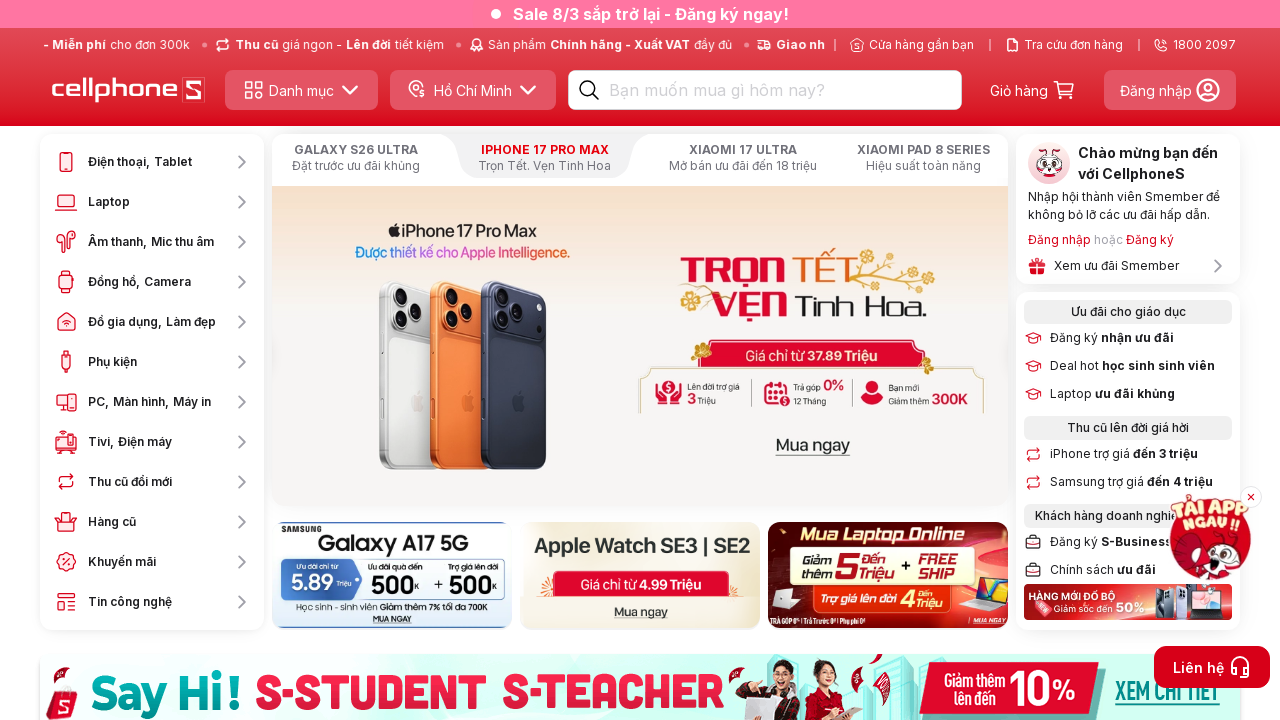

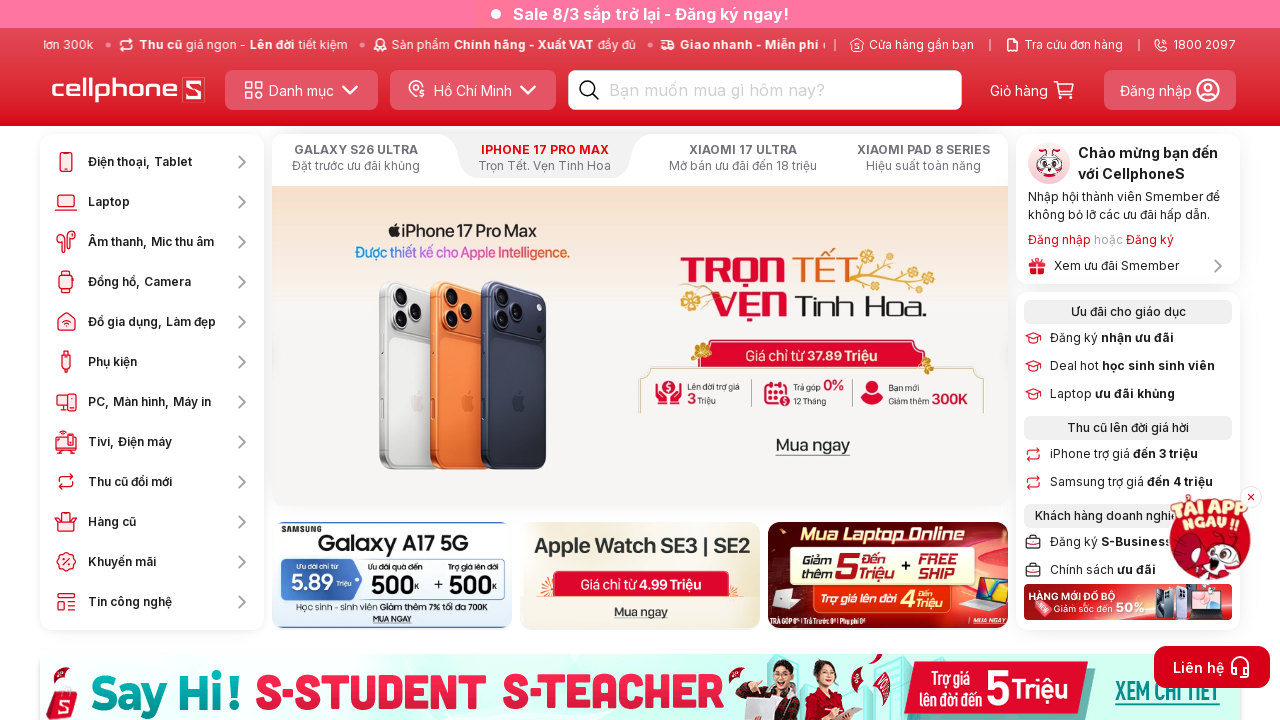